Tests the delete functionality of a TodoMVC application by adding a todo item and then deleting it, verifying the todo is removed from the list.

Starting URL: http://todomvc.com/examples/typescript-react/#/

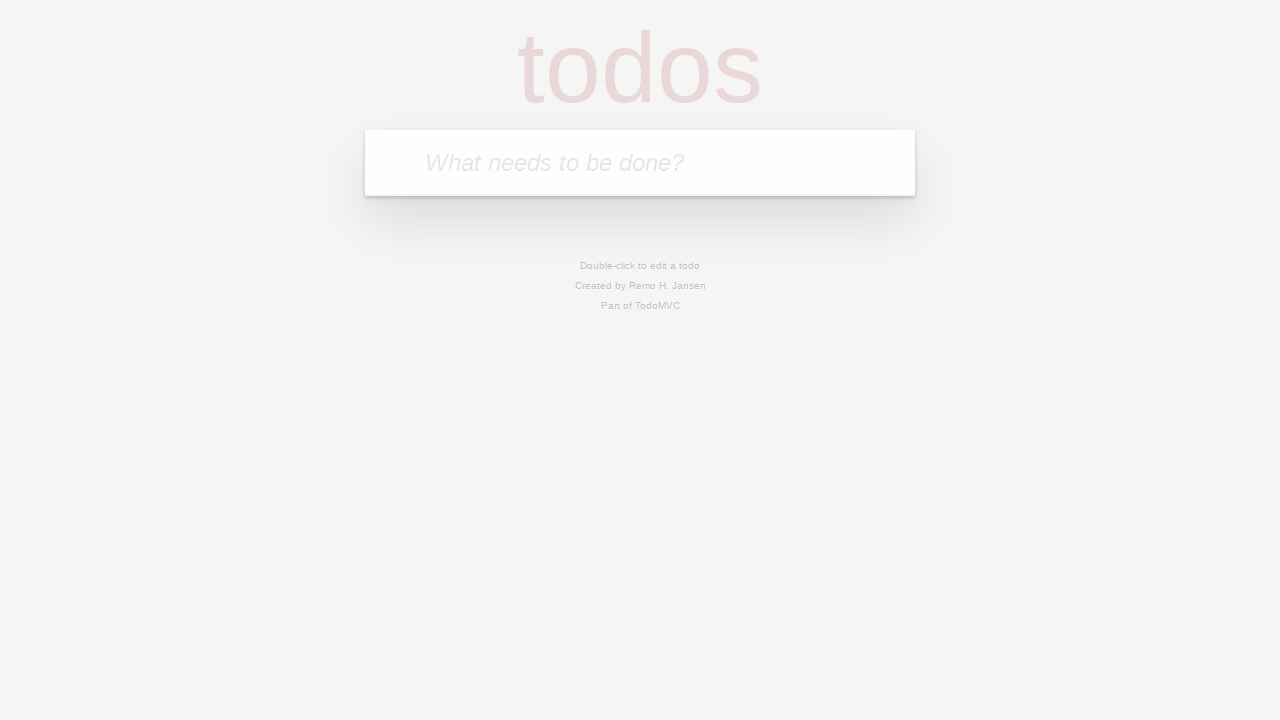

Waited for todo input field to be visible
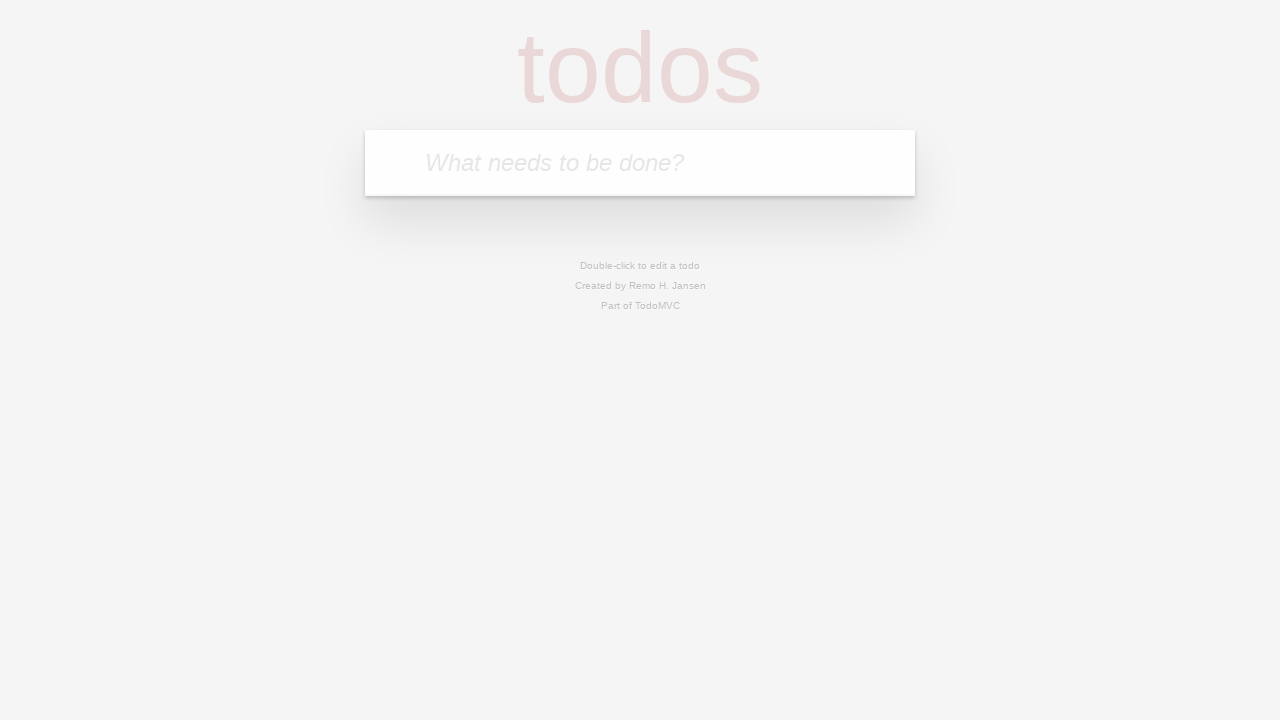

Verified todo input field is visible
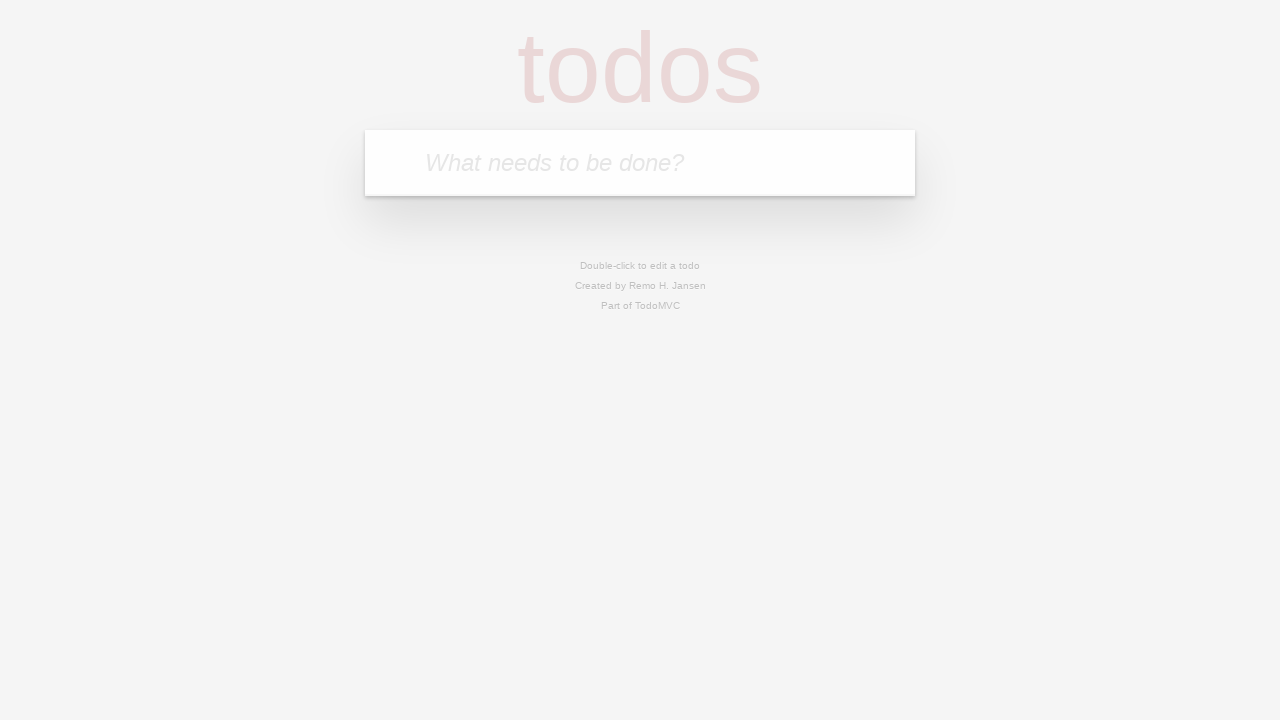

Filled todo input field with 'abcdefghiklmnopqrstuvwxyz' on input.new-todo
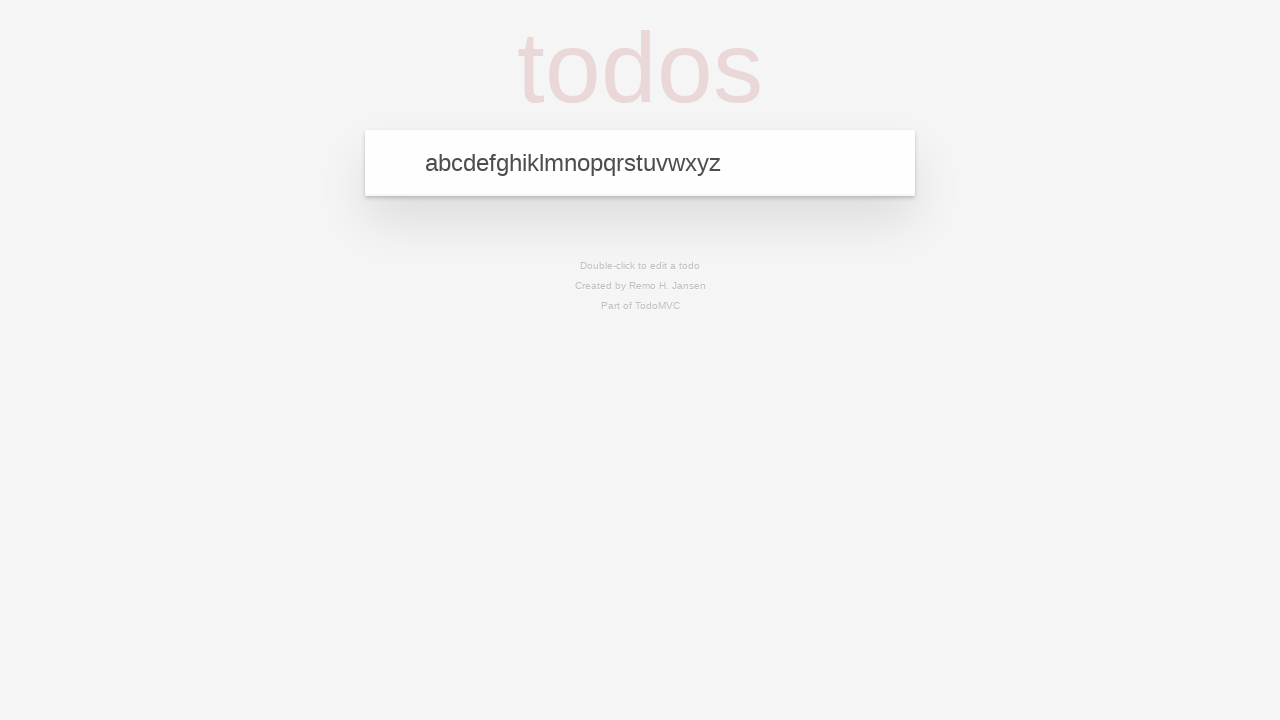

Pressed Enter to add the todo item on input.new-todo
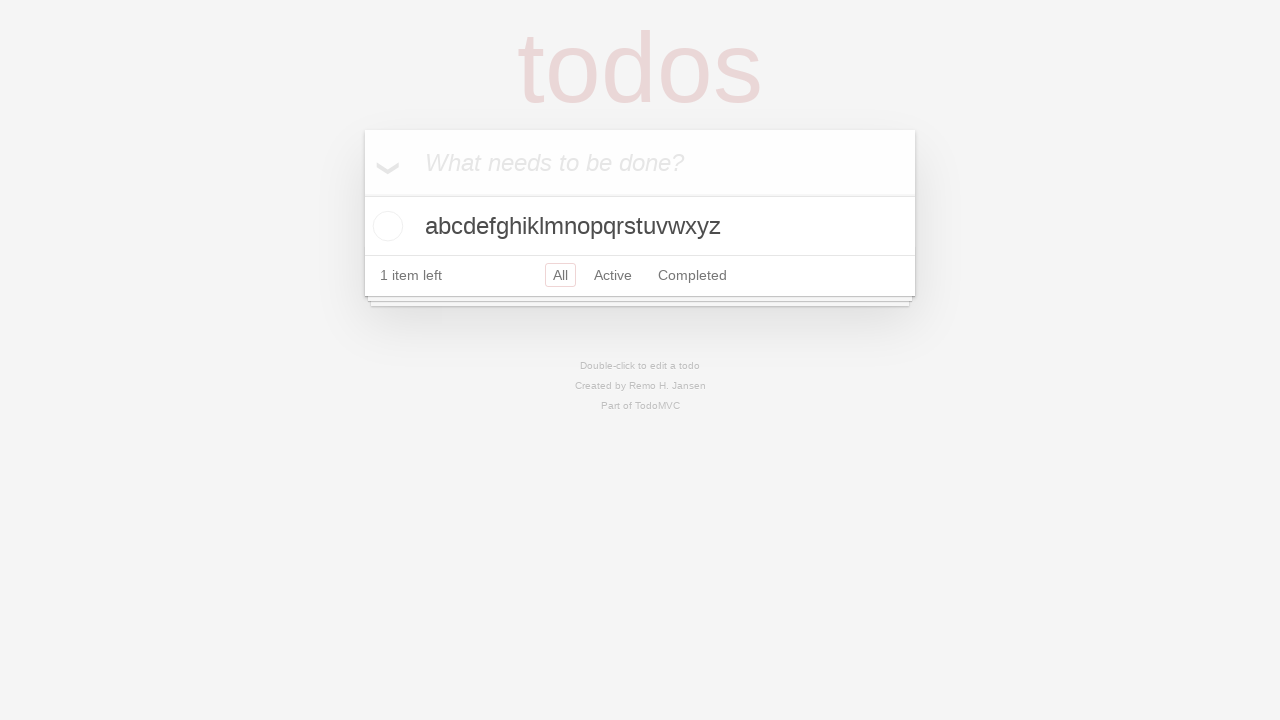

Waited for todo list to appear
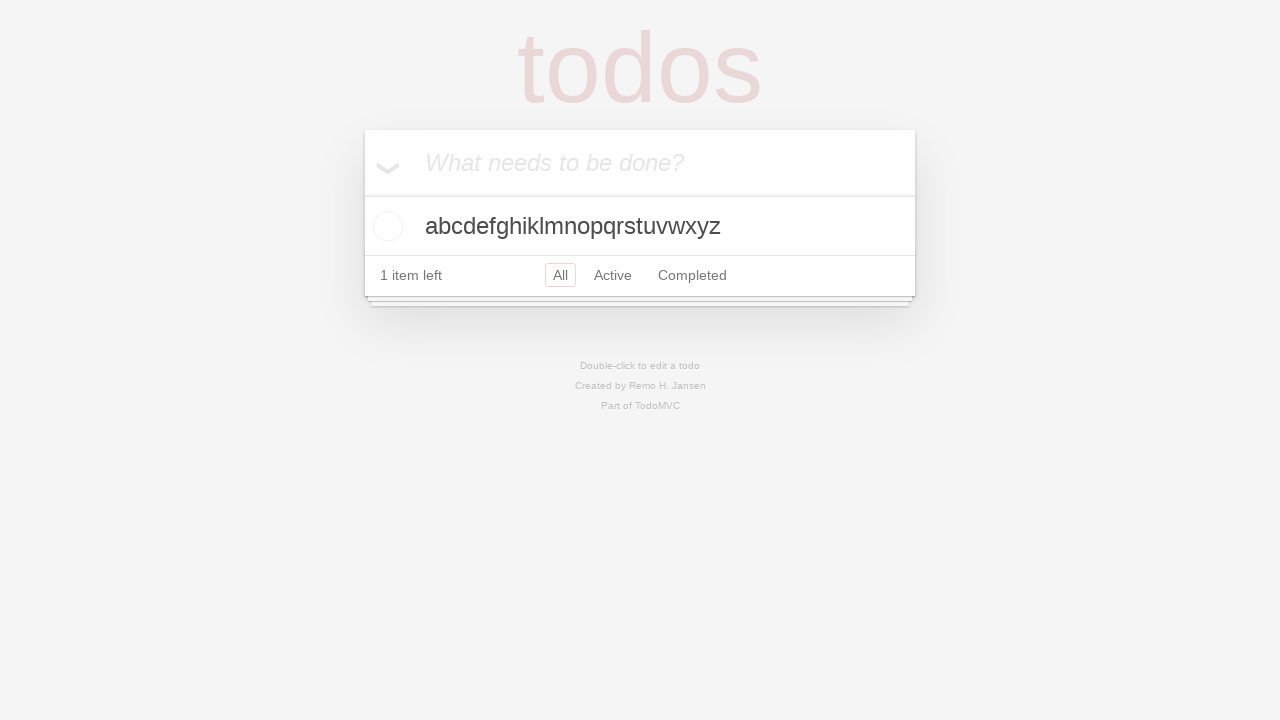

Verified todo list is visible
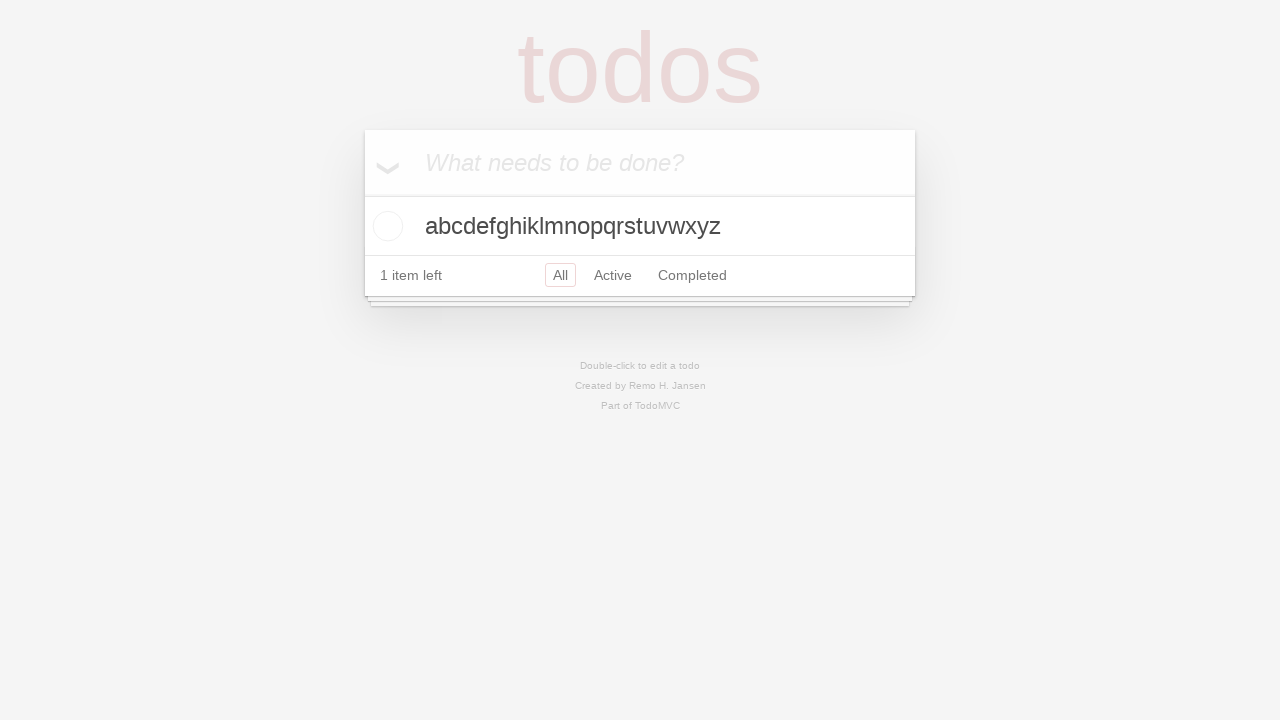

Hovered over the first todo item to reveal delete button at (640, 226) on .todo-list li:first-child
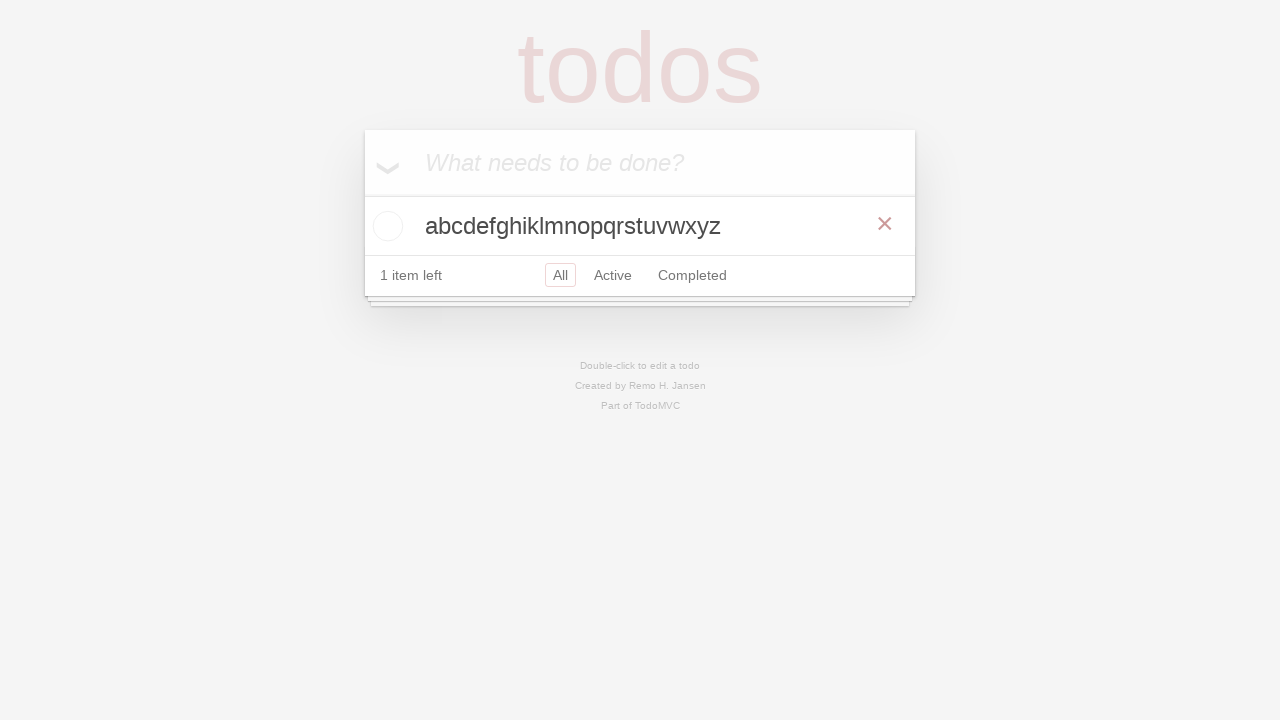

Clicked the delete button on the todo item at (885, 224) on .todo-list li:first-child button.destroy
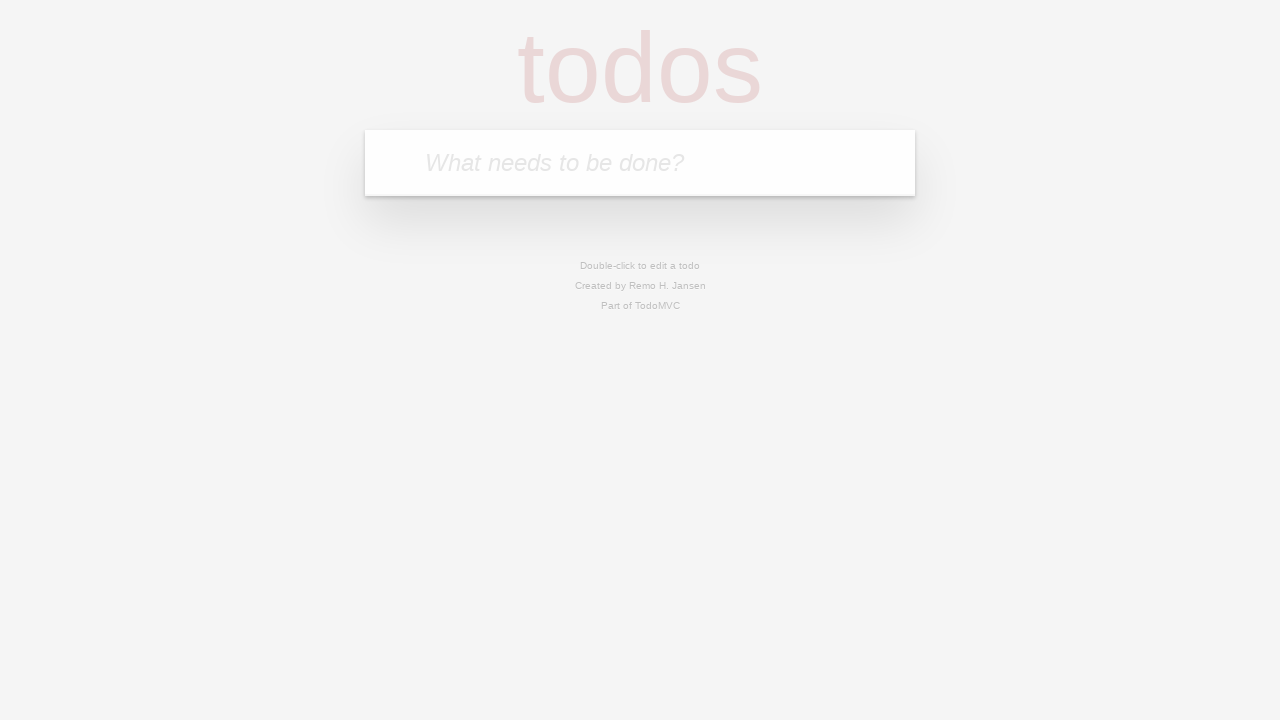

Waited 500ms for deletion to process
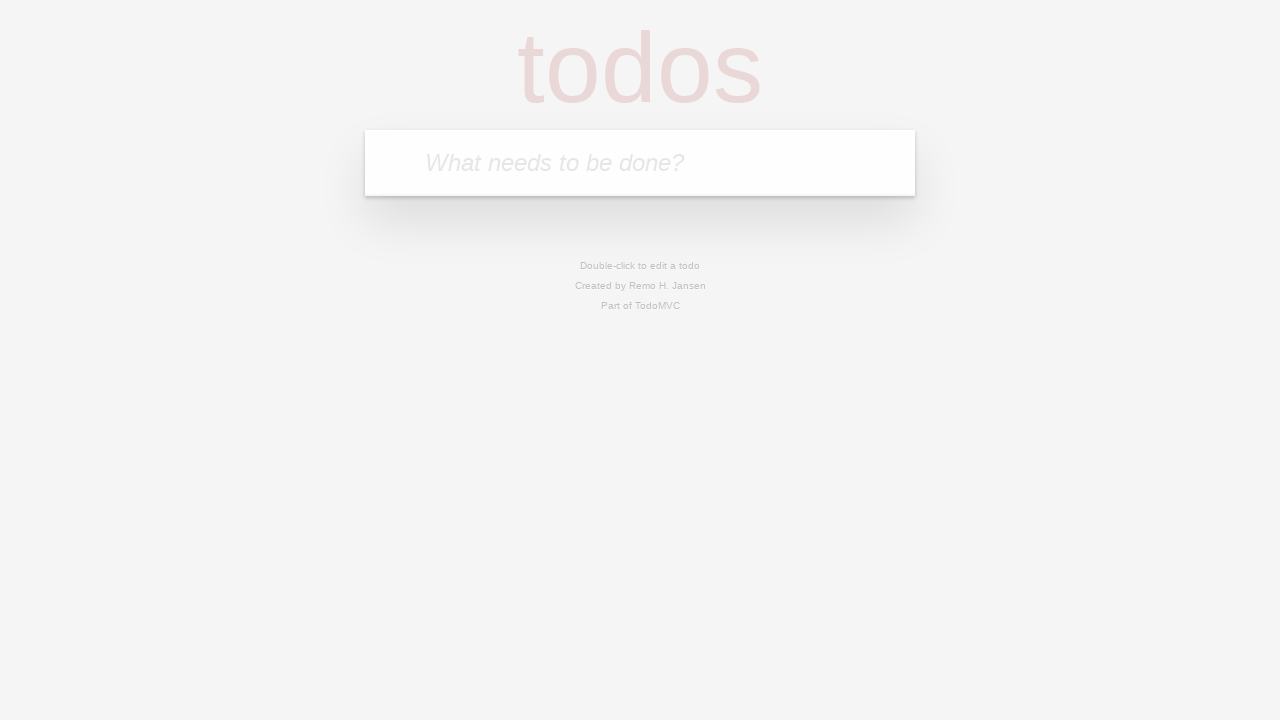

Verified that the todo item was successfully deleted from the list
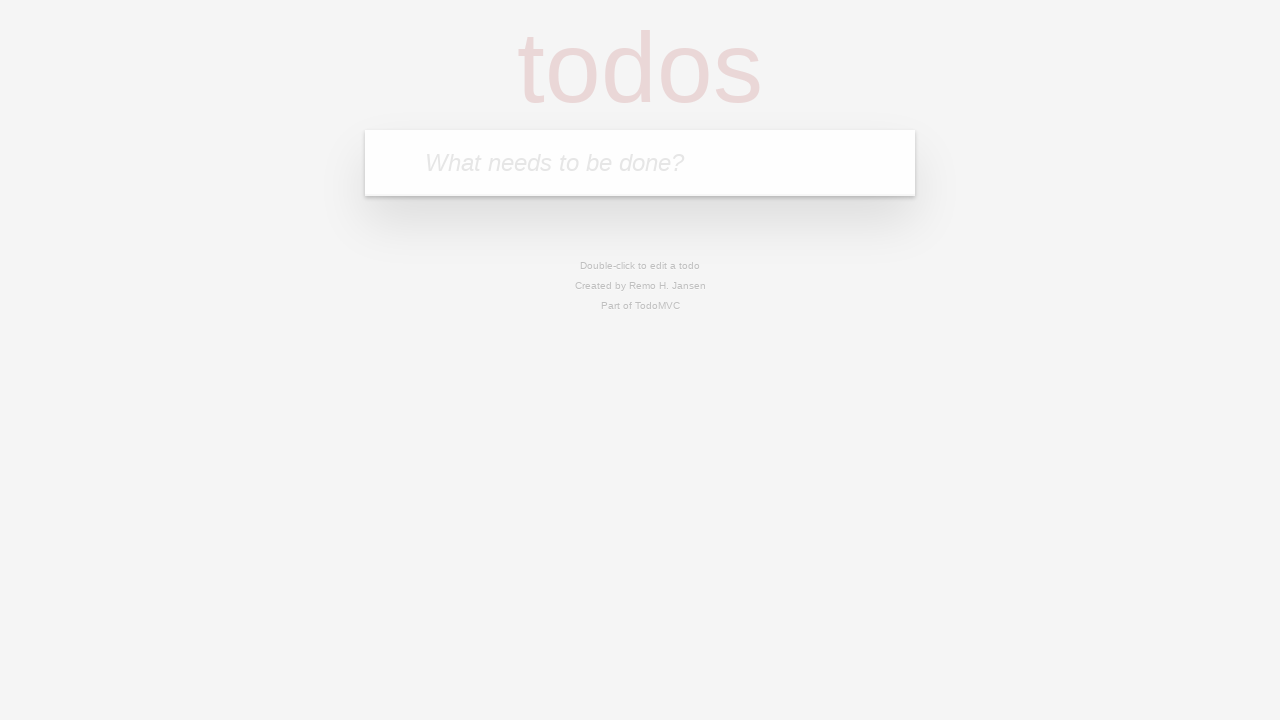

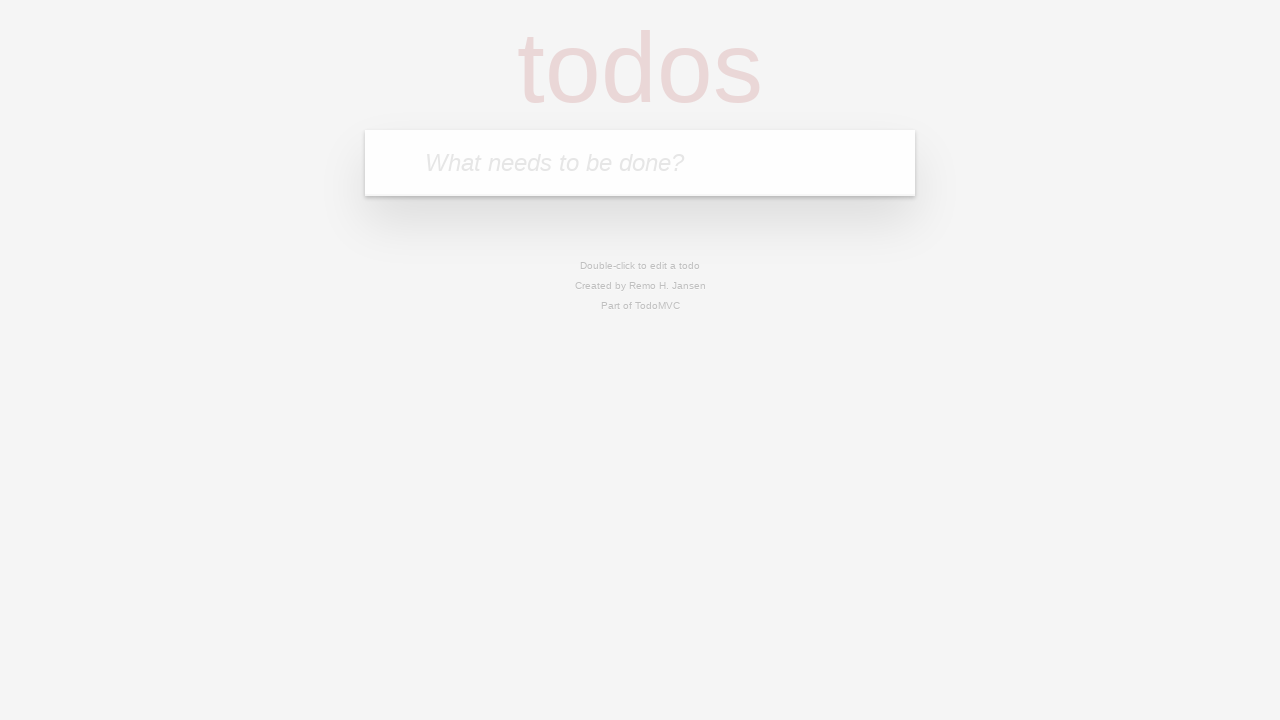